Tests browser navigation functionality by navigating to different pages, going back and forward in history, and refreshing the page

Starting URL: https://toolsqa.com/selenium-webdriver/selenium-tutorial/

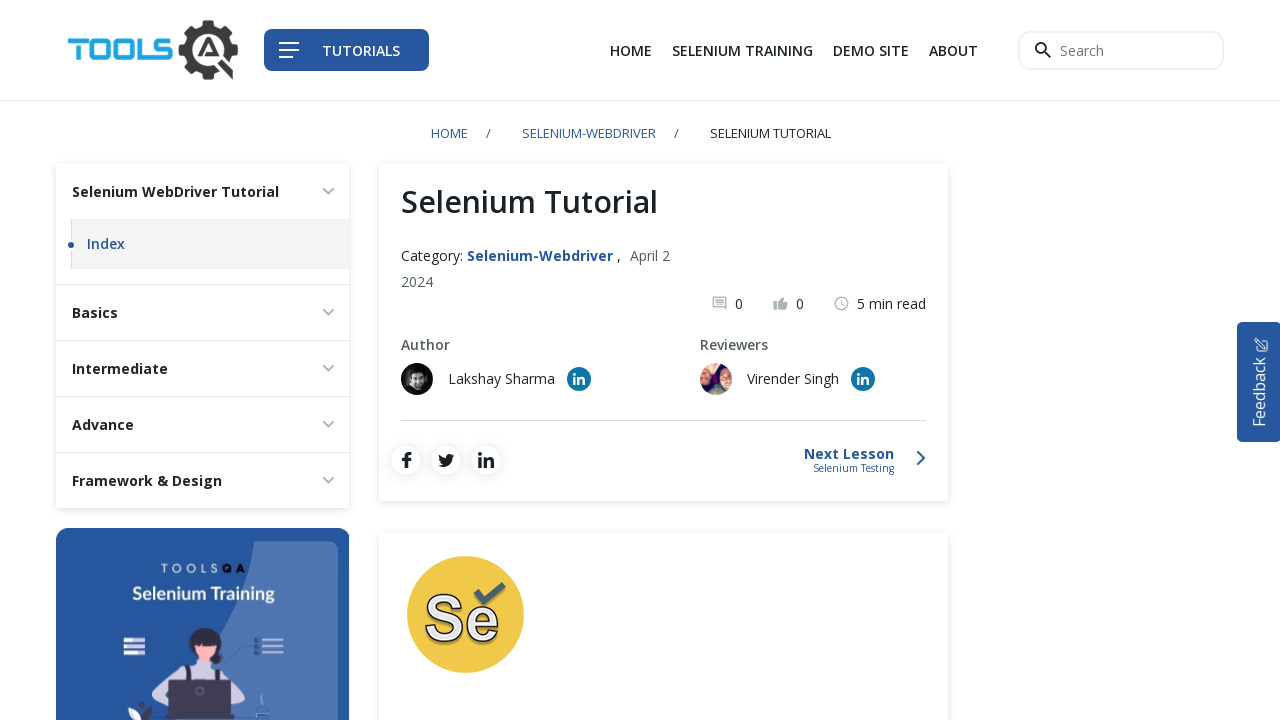

Retrieved initial page title from https://toolsqa.com/selenium-webdriver/selenium-tutorial/
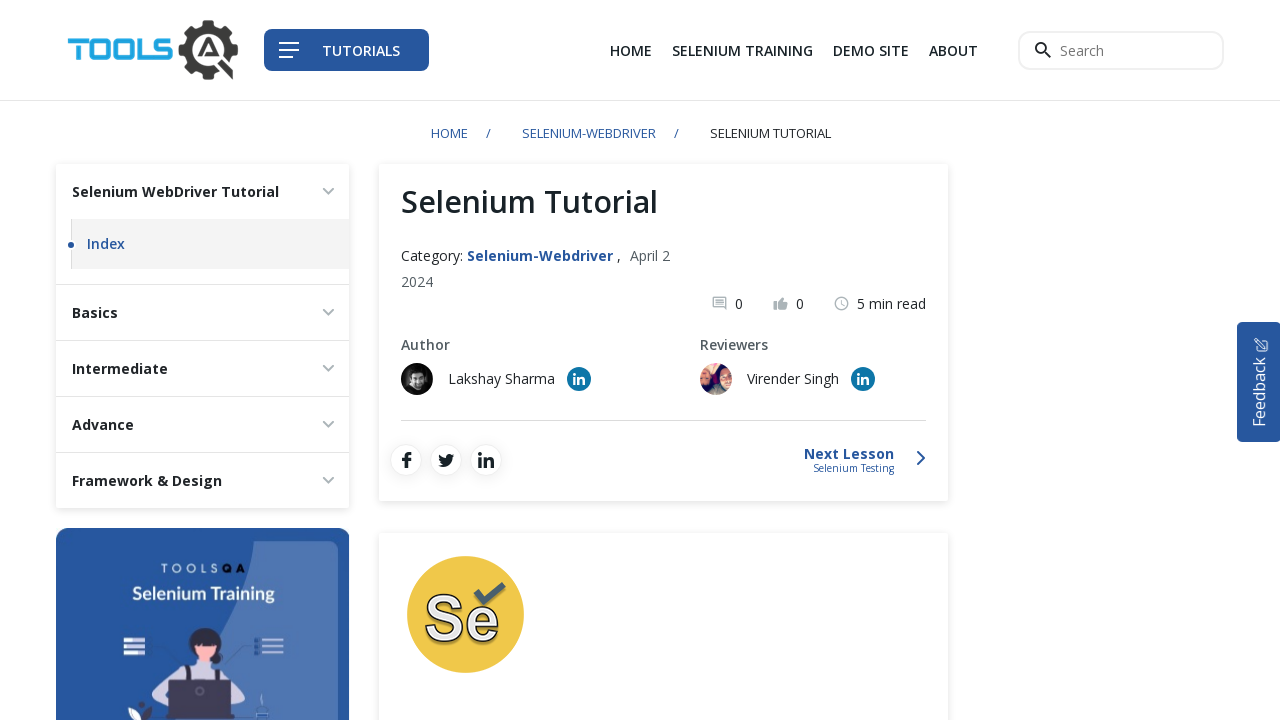

Navigated to https://toolsqa.com/selenium-training
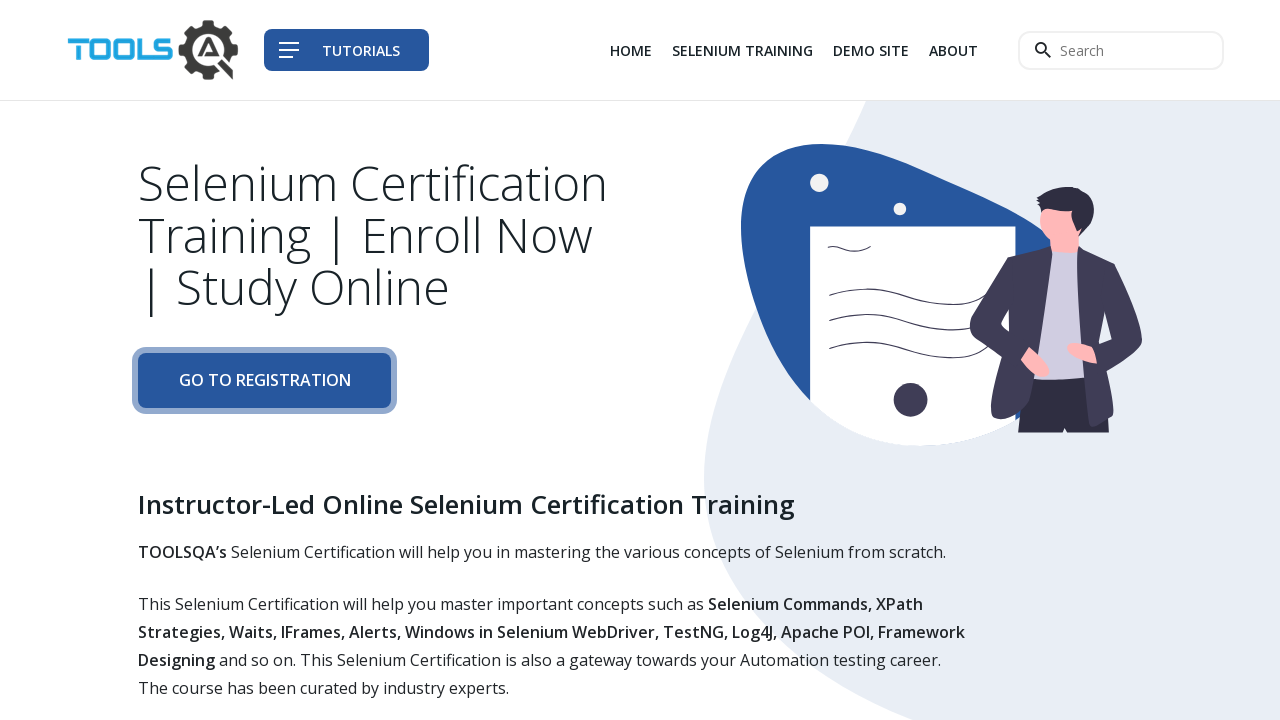

Navigated back to previous page in history
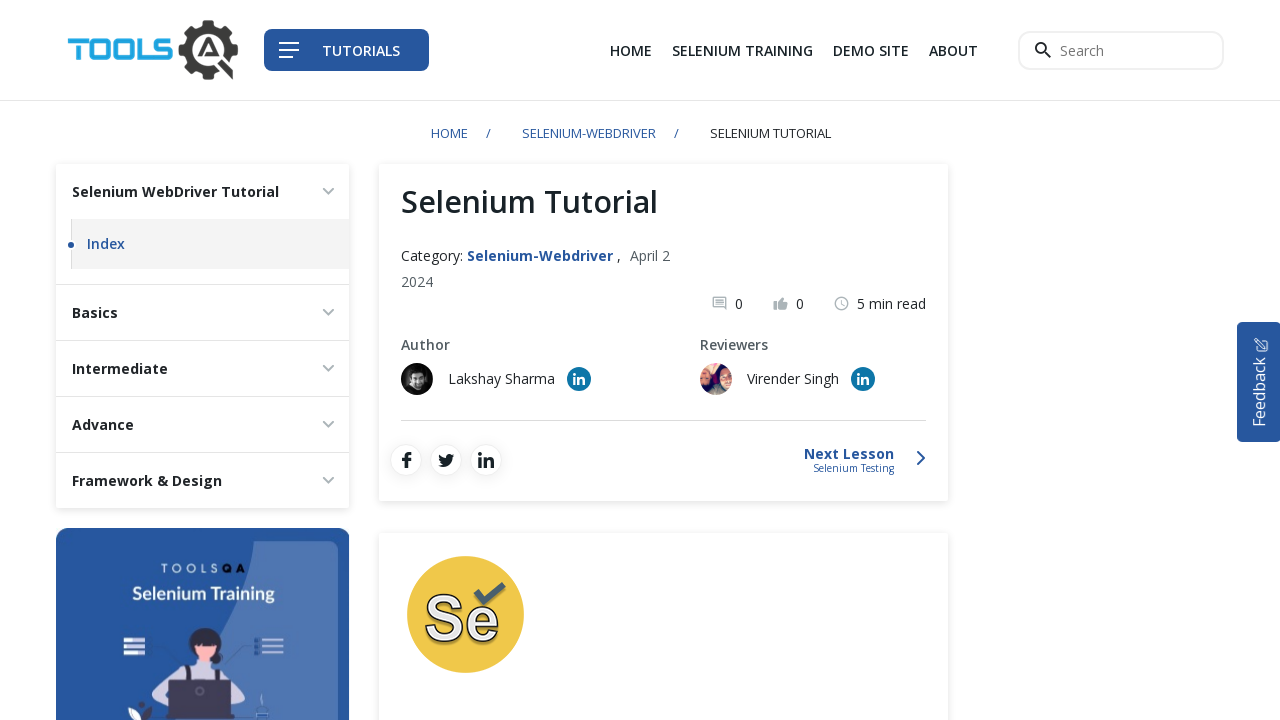

Navigated forward in browser history
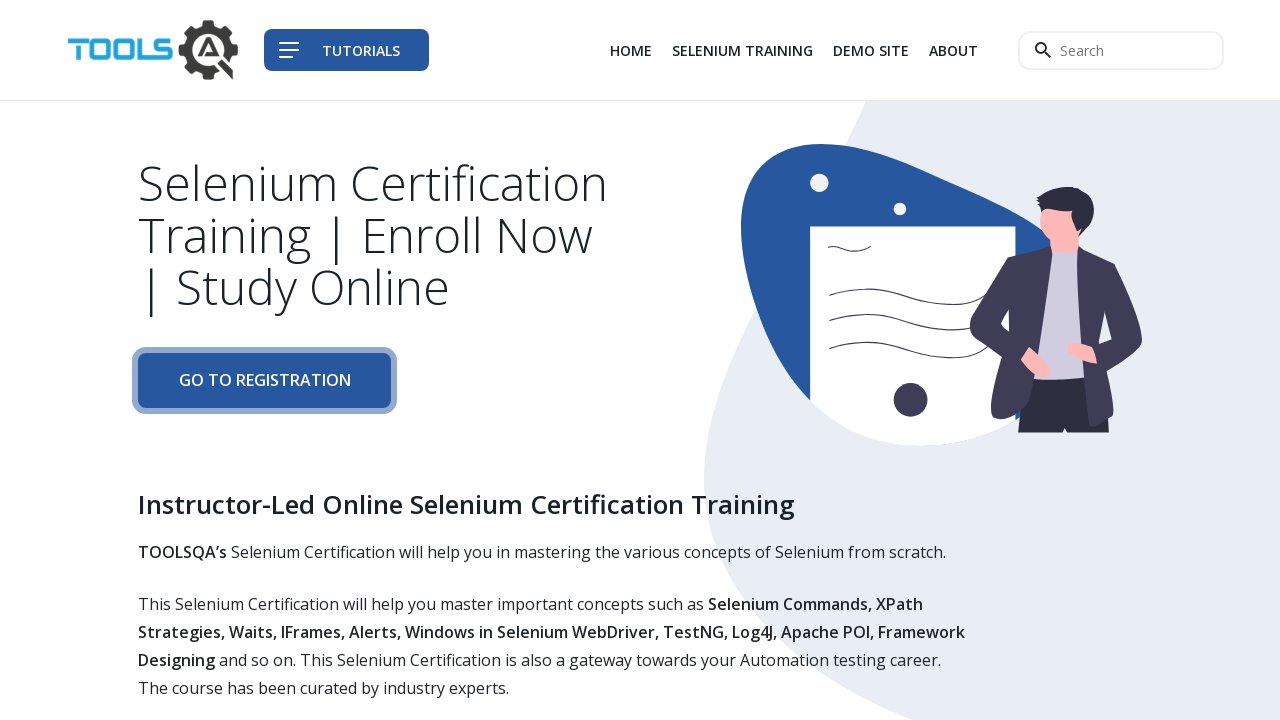

Refreshed the current page
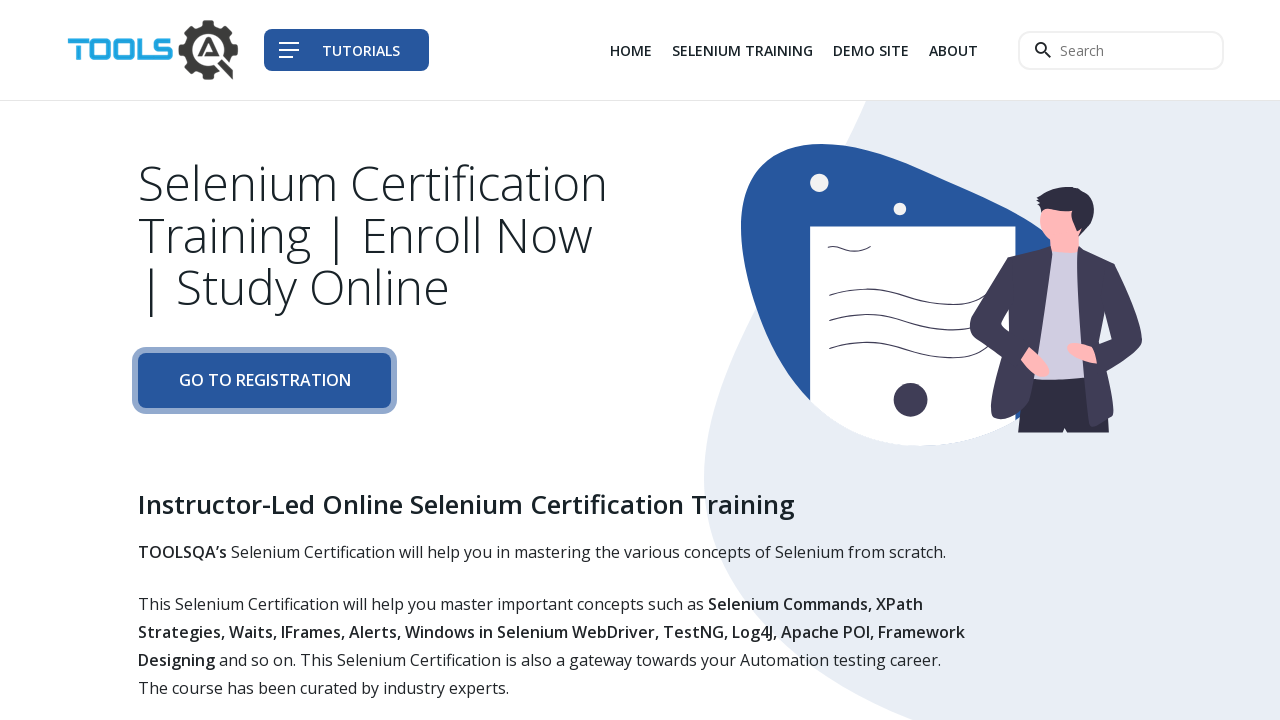

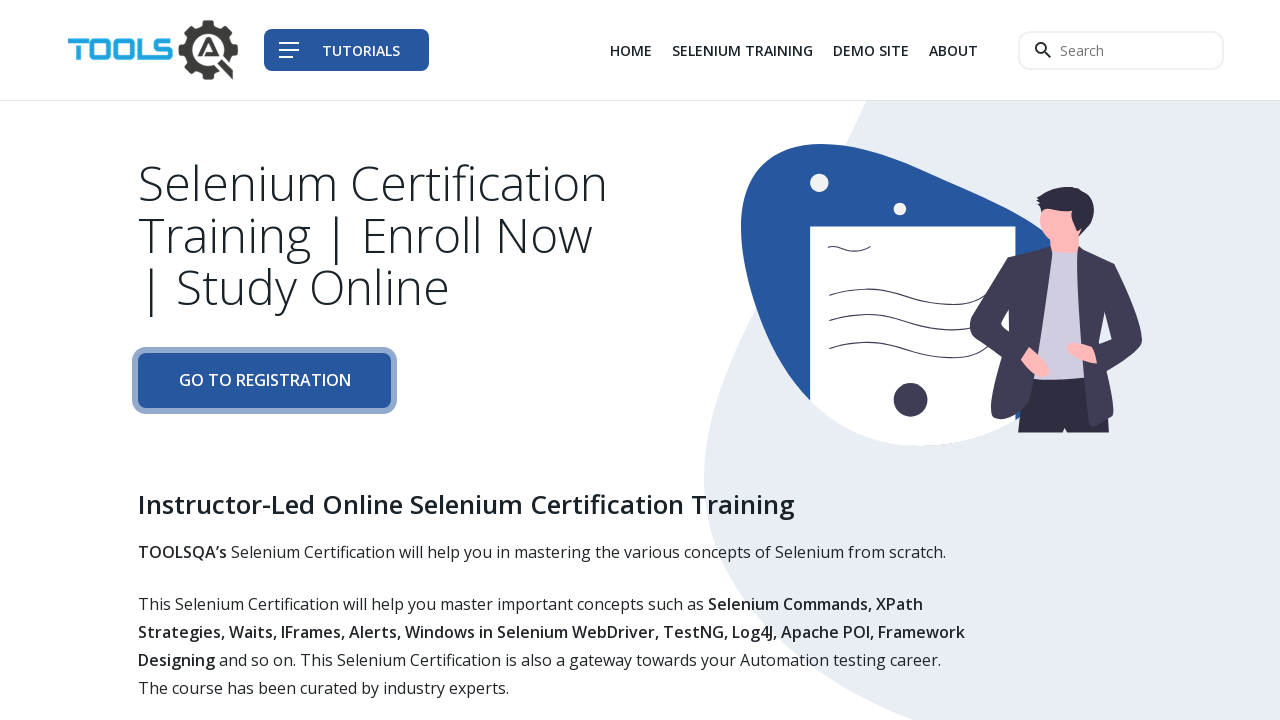